Navigates to TechPro Education website

Starting URL: https://techproeducation.com

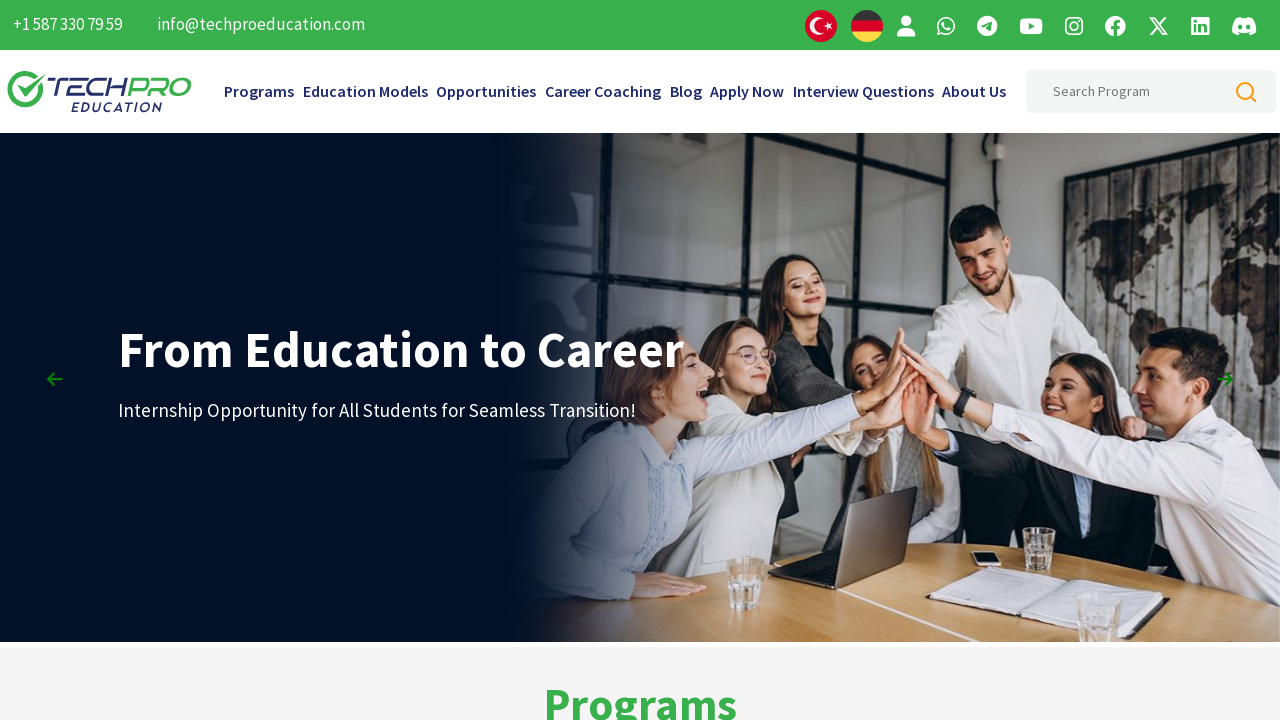

Navigated to TechPro Education website
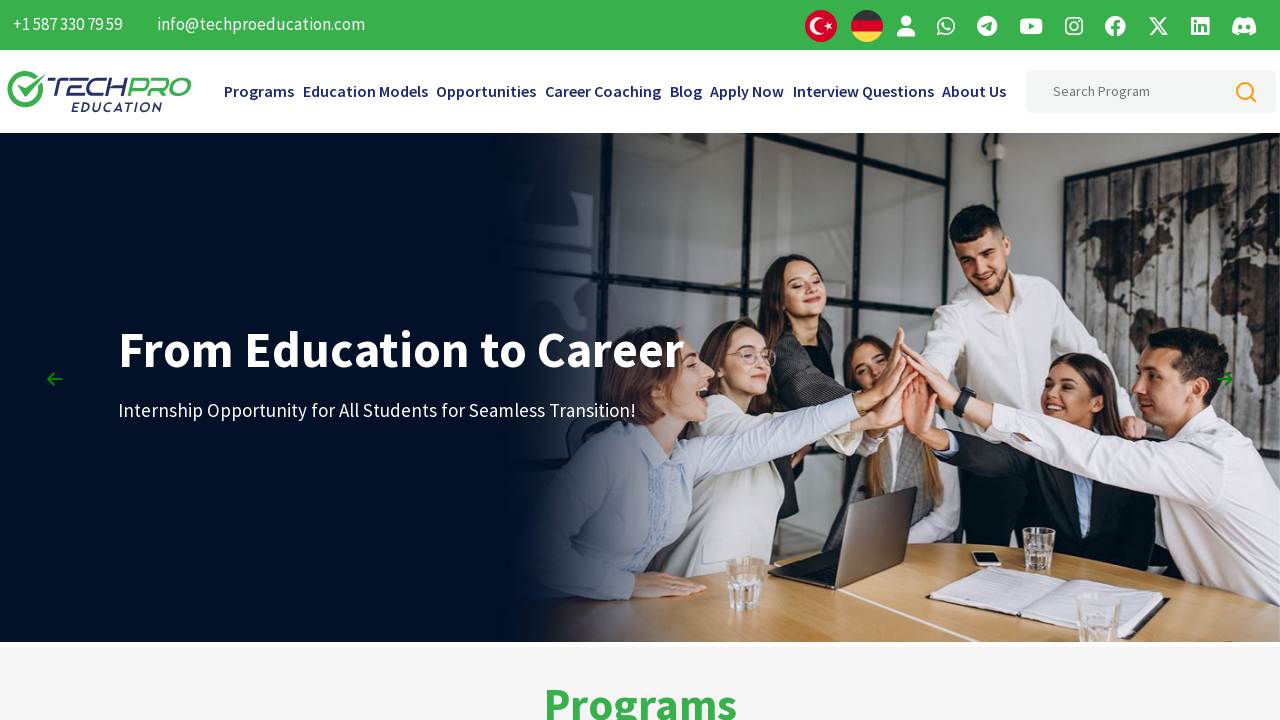

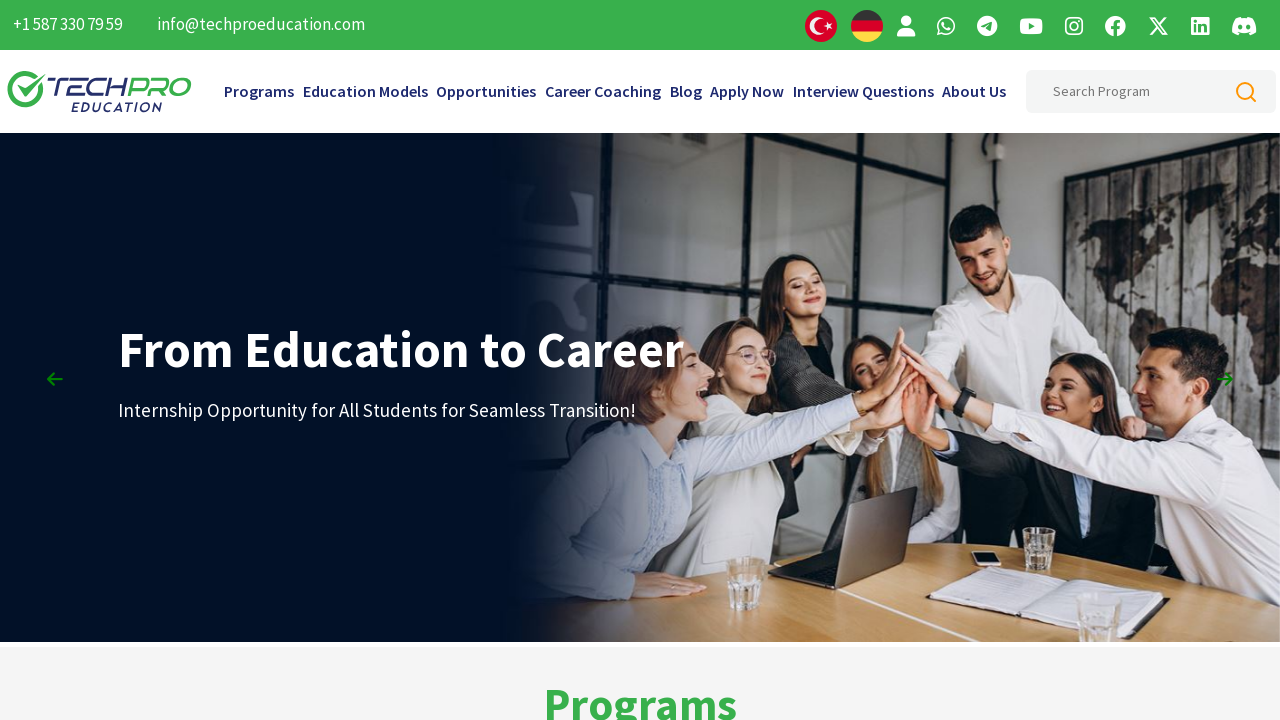